Tests navigation by clicking a link with mathematically calculated text, then fills out a form with personal information (first name, last name, city, country) and submits it.

Starting URL: http://suninjuly.github.io/find_link_text

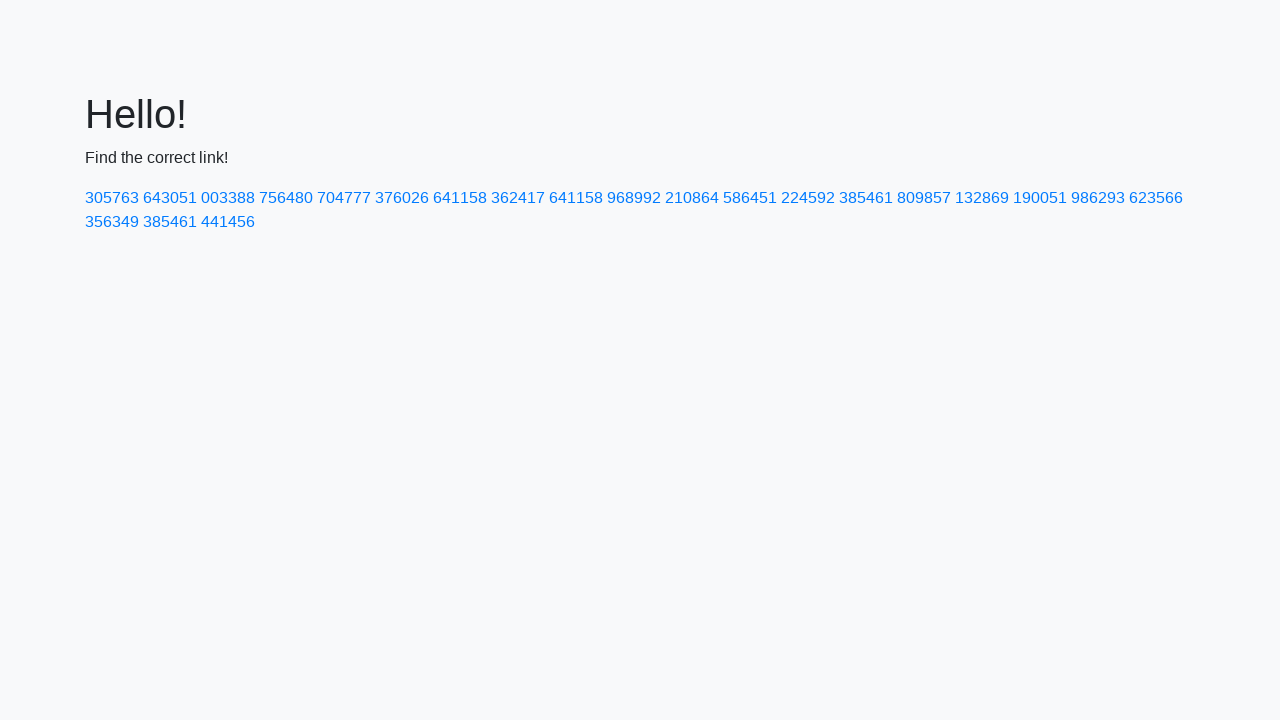

Clicked link with mathematically calculated text '224592' at (808, 198) on a:text('224592')
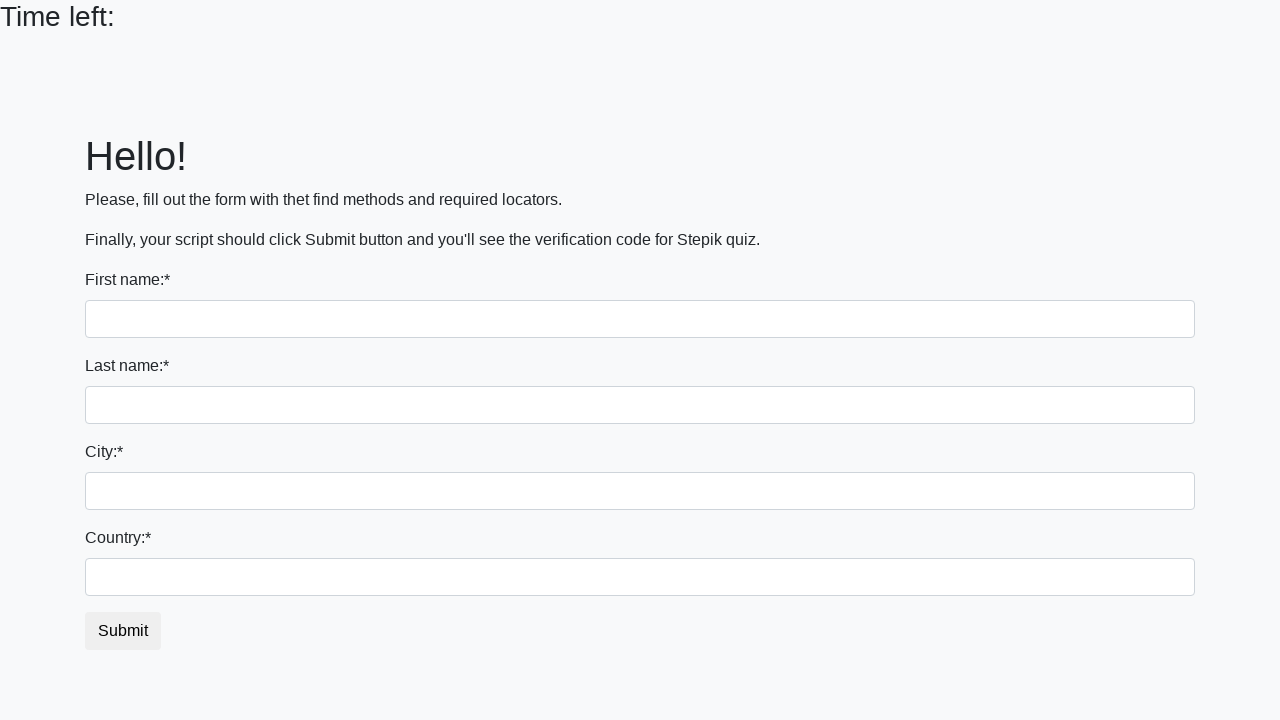

Filled first name field with 'Ivan' on input[name='first_name']
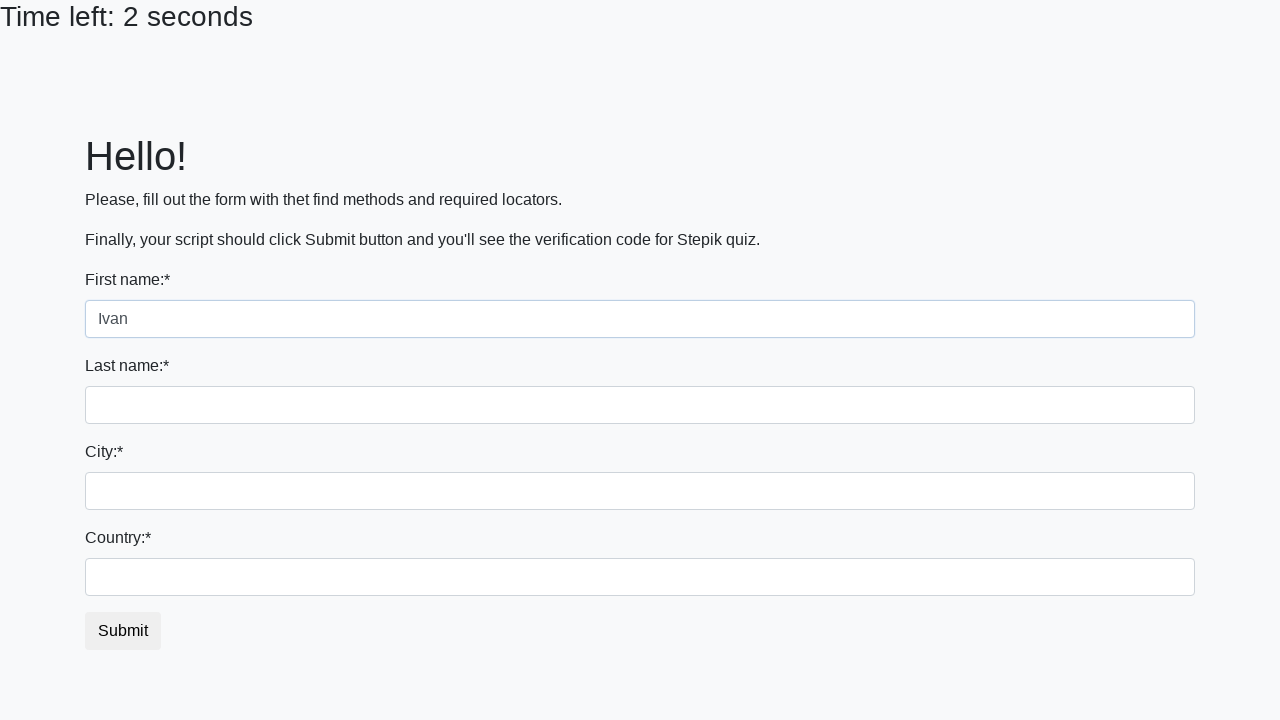

Filled last name field with 'Petrov' on input[name='last_name']
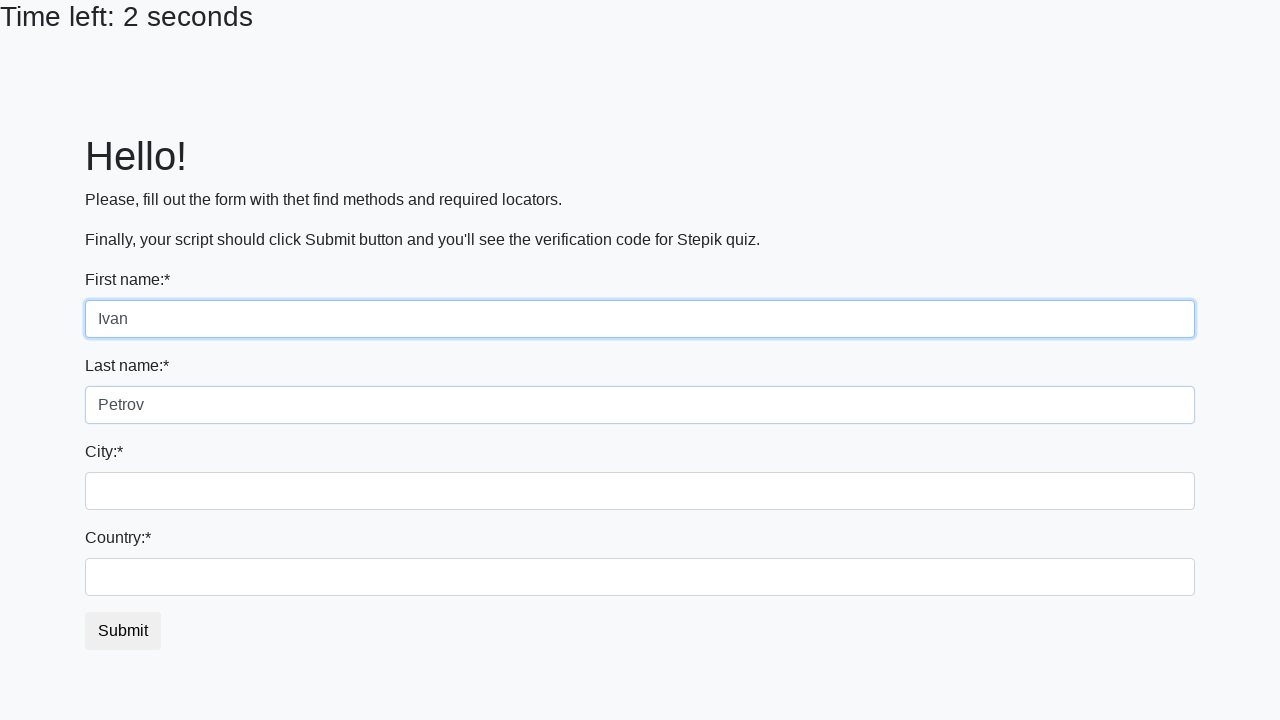

Filled city field with 'Smolensk' on .city
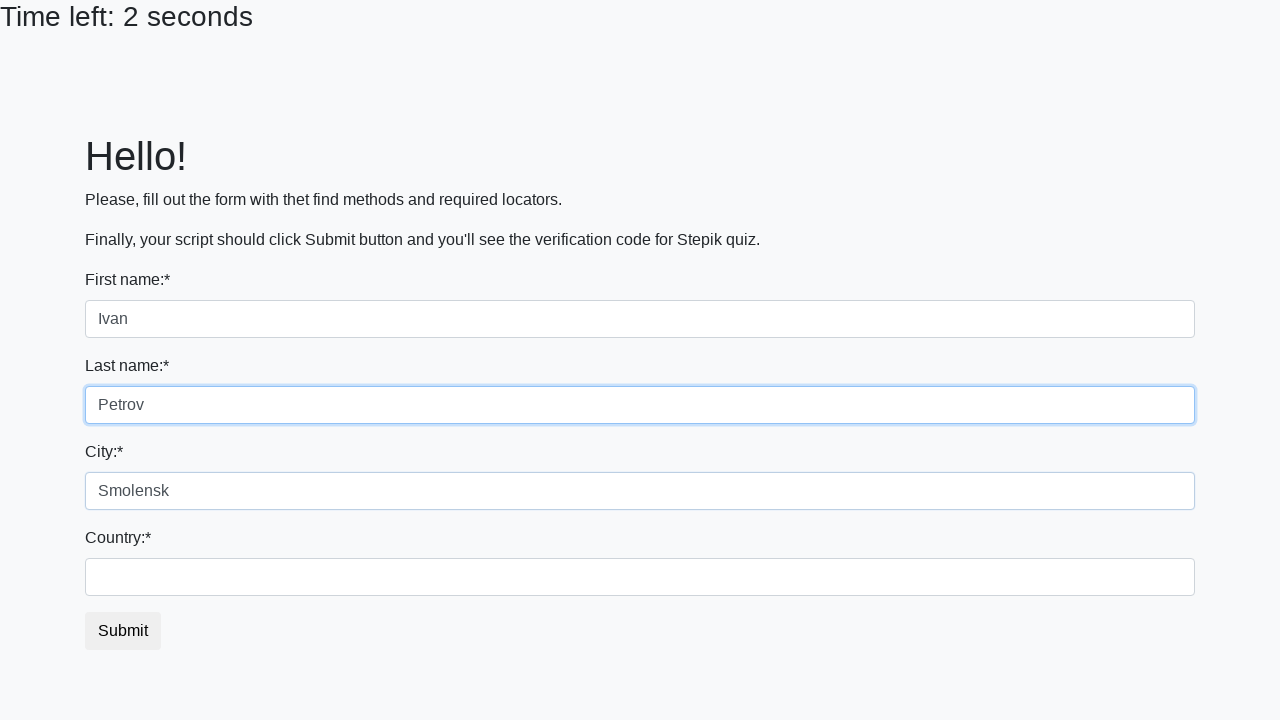

Filled country field with 'Russia' on #country
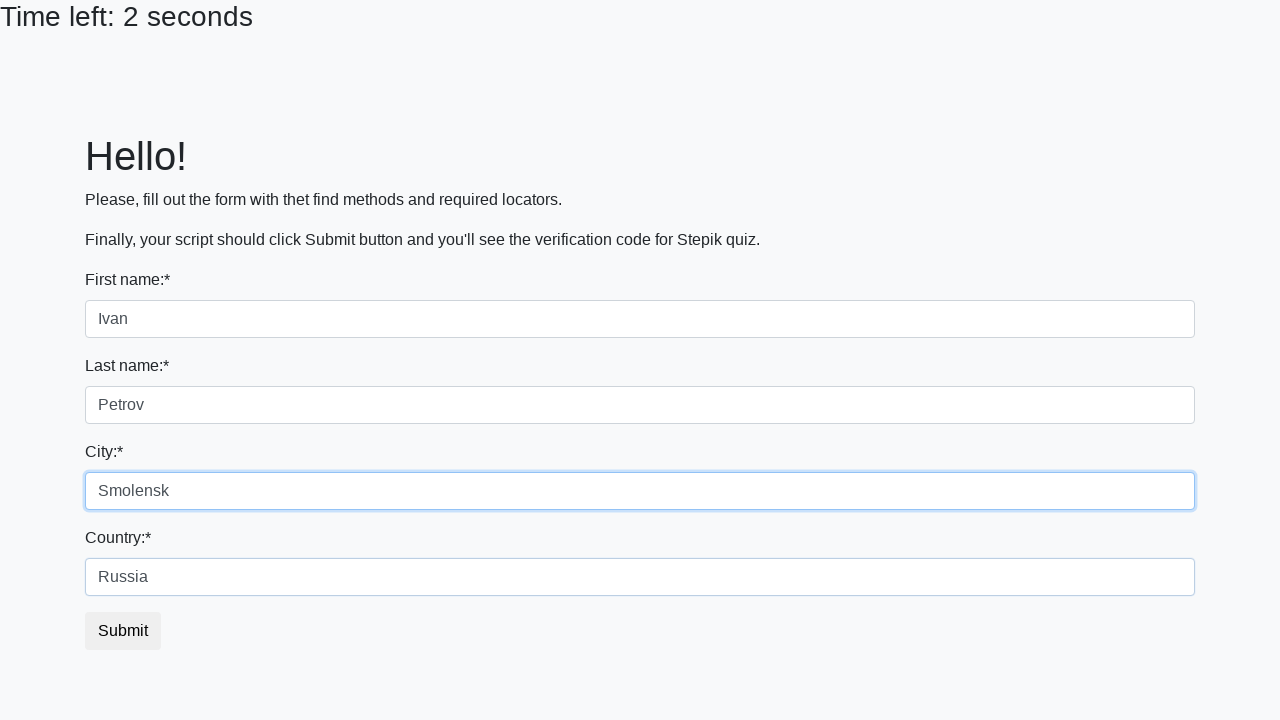

Clicked submit button to submit the form at (123, 631) on button.btn
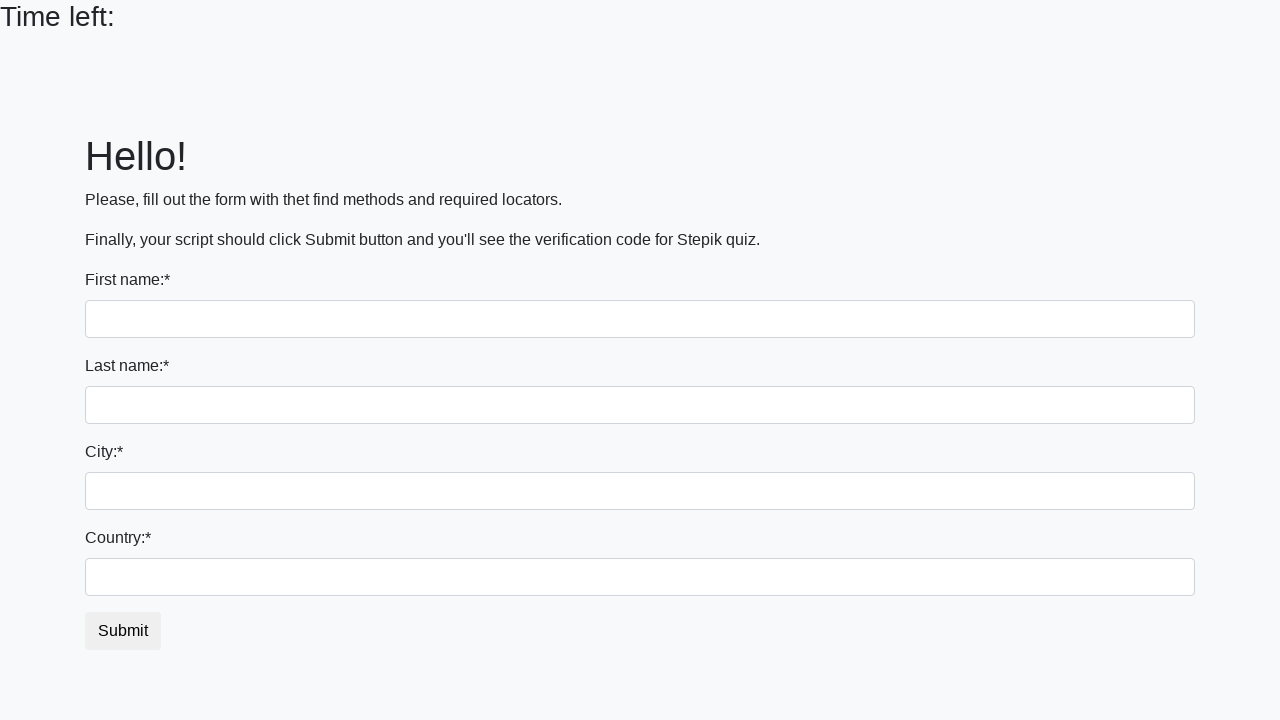

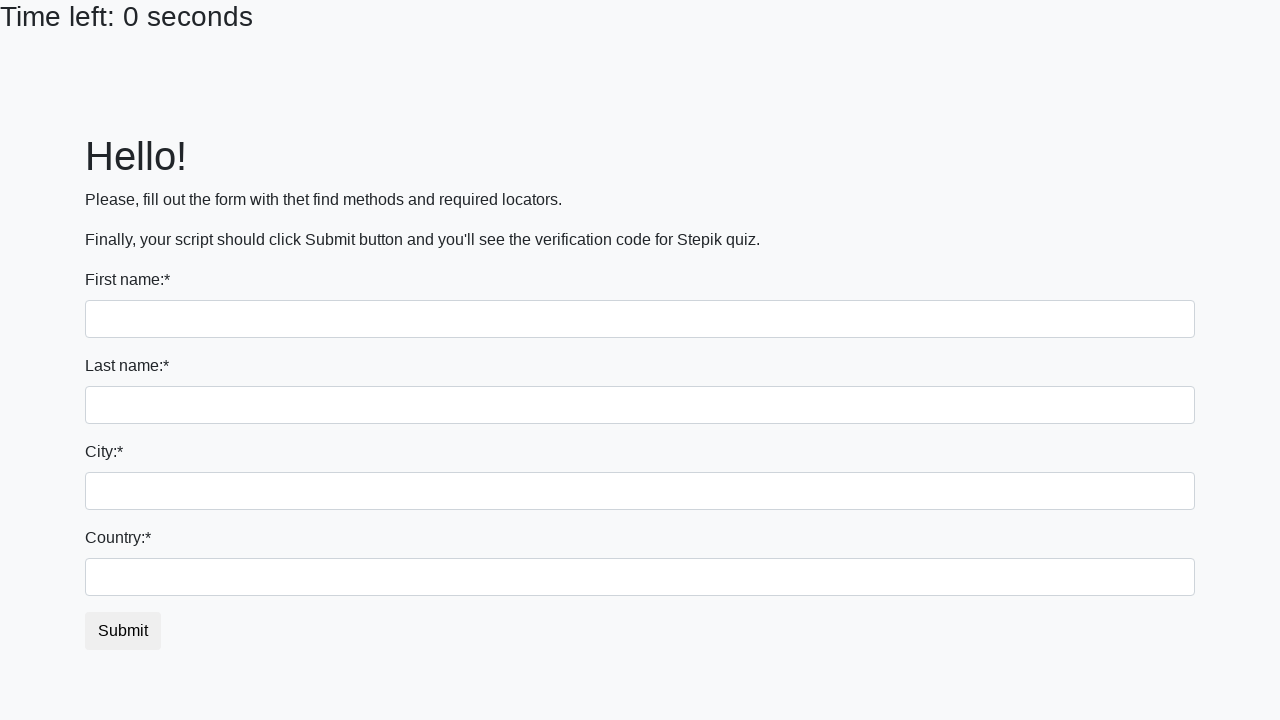